Clicks on a link with text 'Home' and verifies that the header image element is visible after navigation.

Starting URL: https://demoqa.com/links

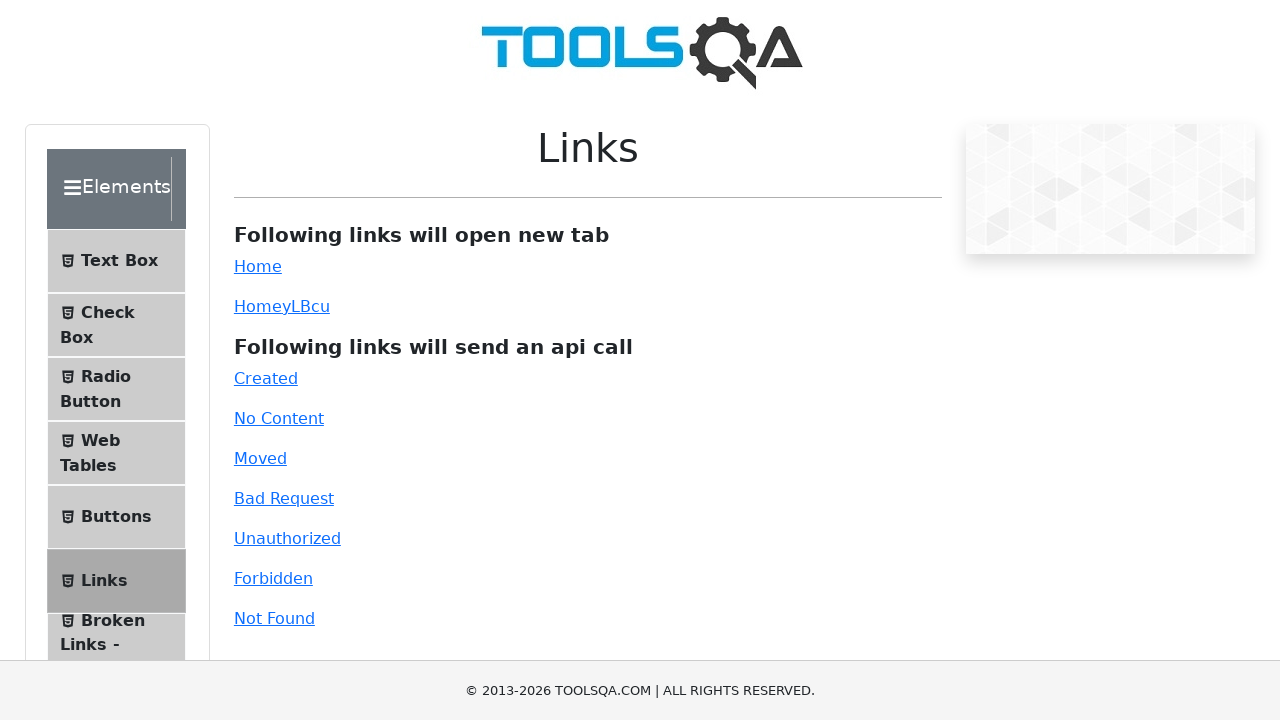

Clicked on 'Home' link at (258, 266) on text='Home'
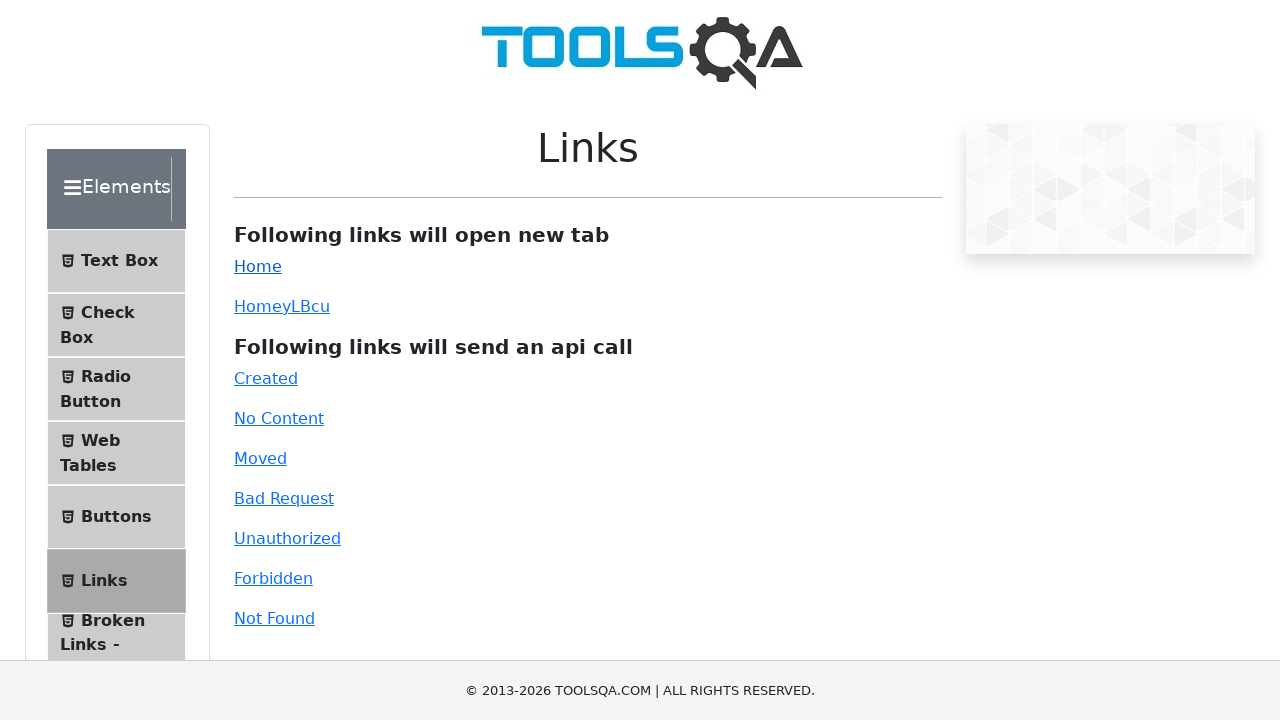

Header image element is visible after navigation to Home
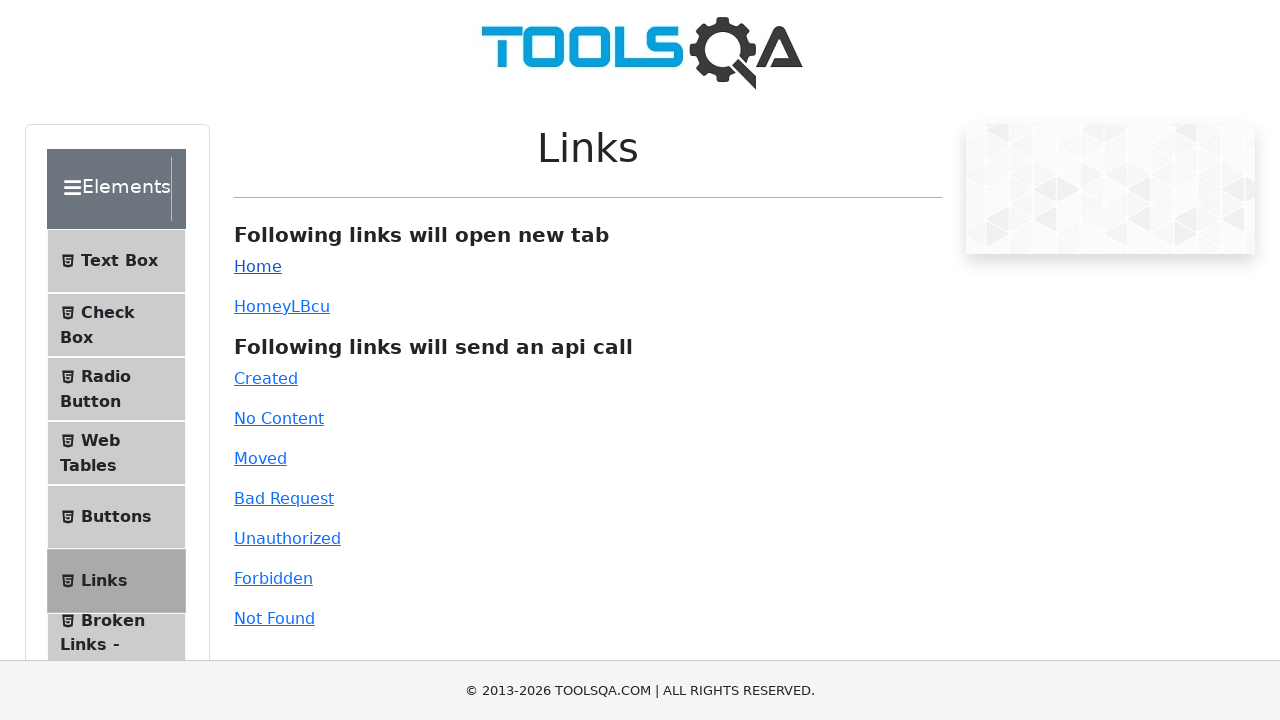

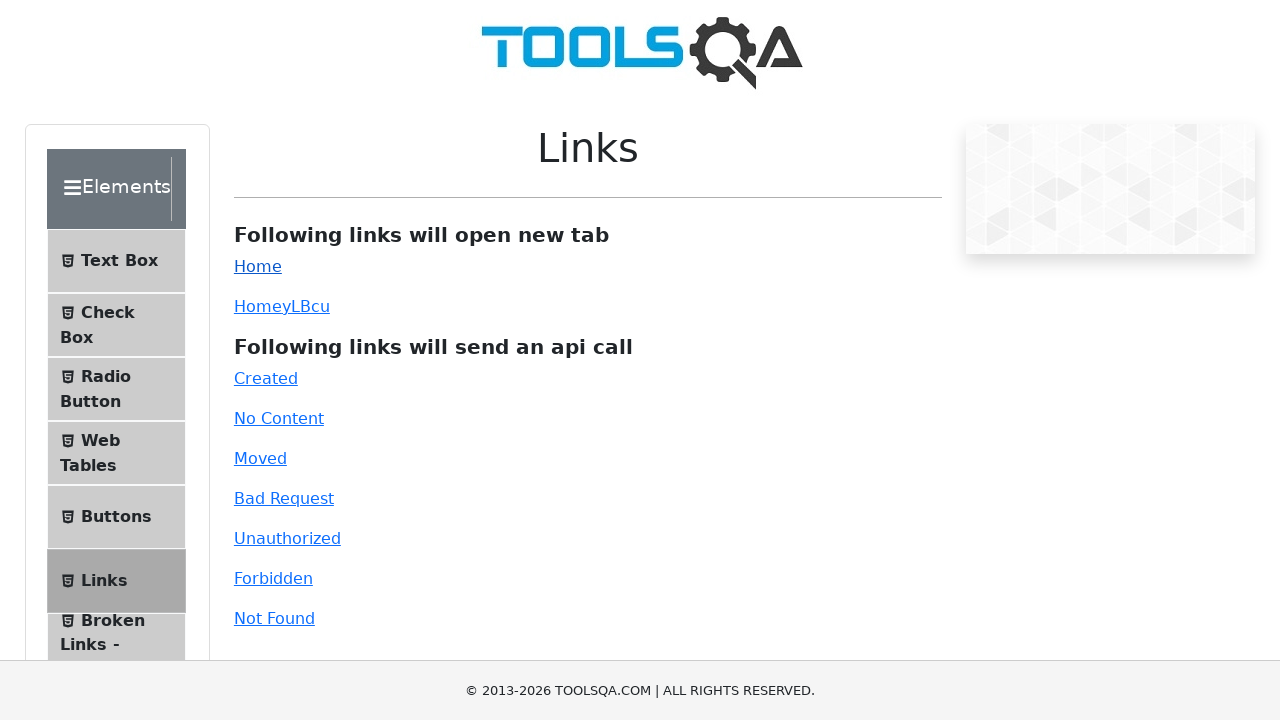